Tests mouse hover functionality by hovering over a button to reveal a dropdown menu and clicking on the "Top" option

Starting URL: https://rahulshettyacademy.com/AutomationPractice/

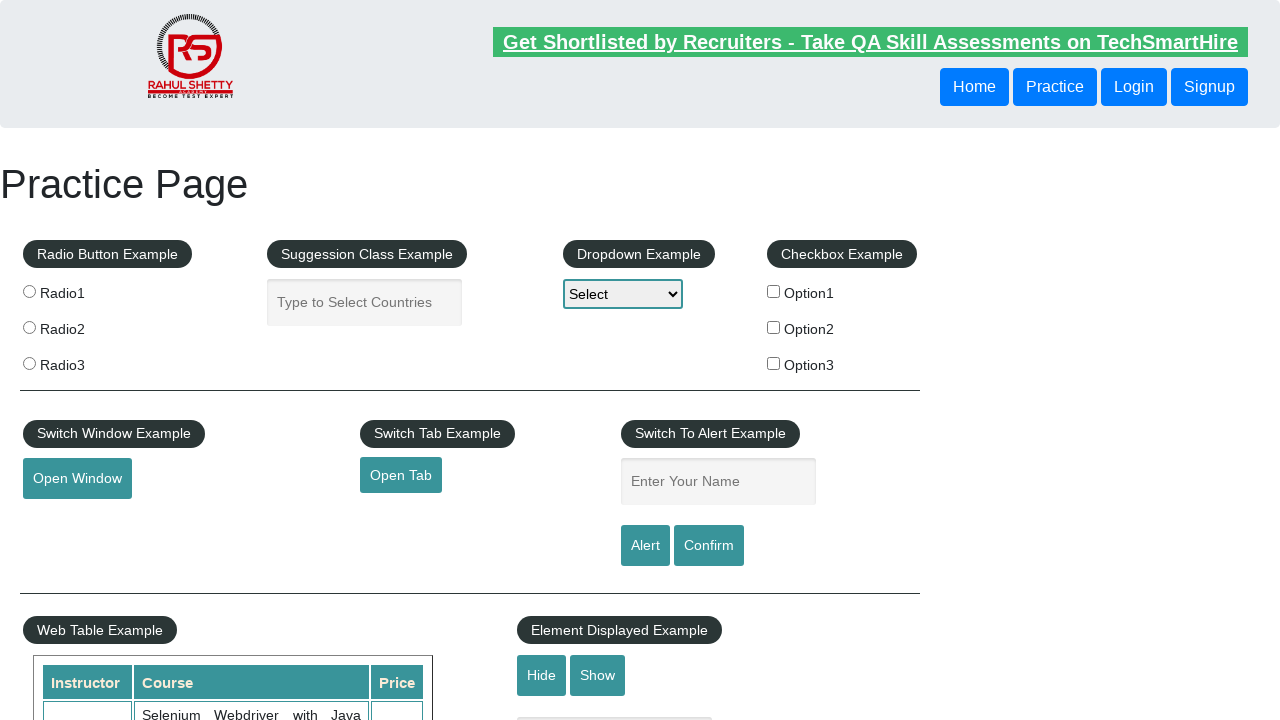

Scrolled down 1100 pixels to reach mouse hover section
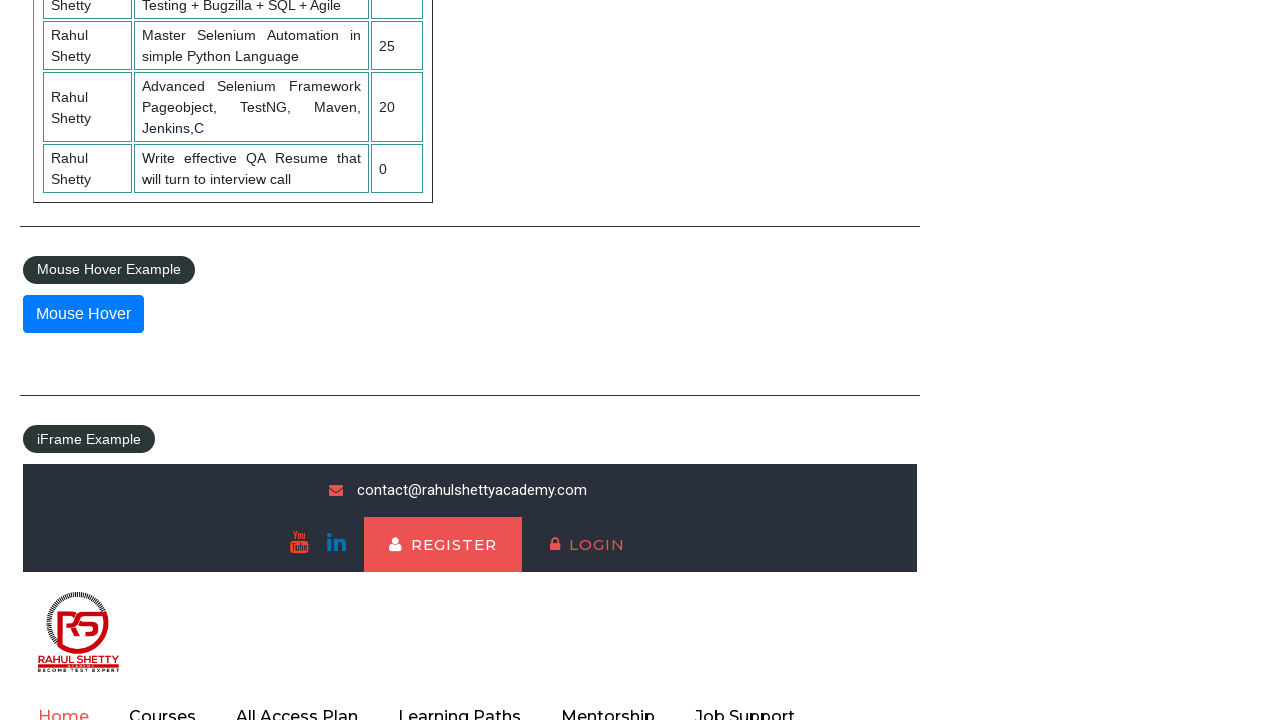

Hovered over the mouse hover button to reveal dropdown menu at (83, 314) on button#mousehover
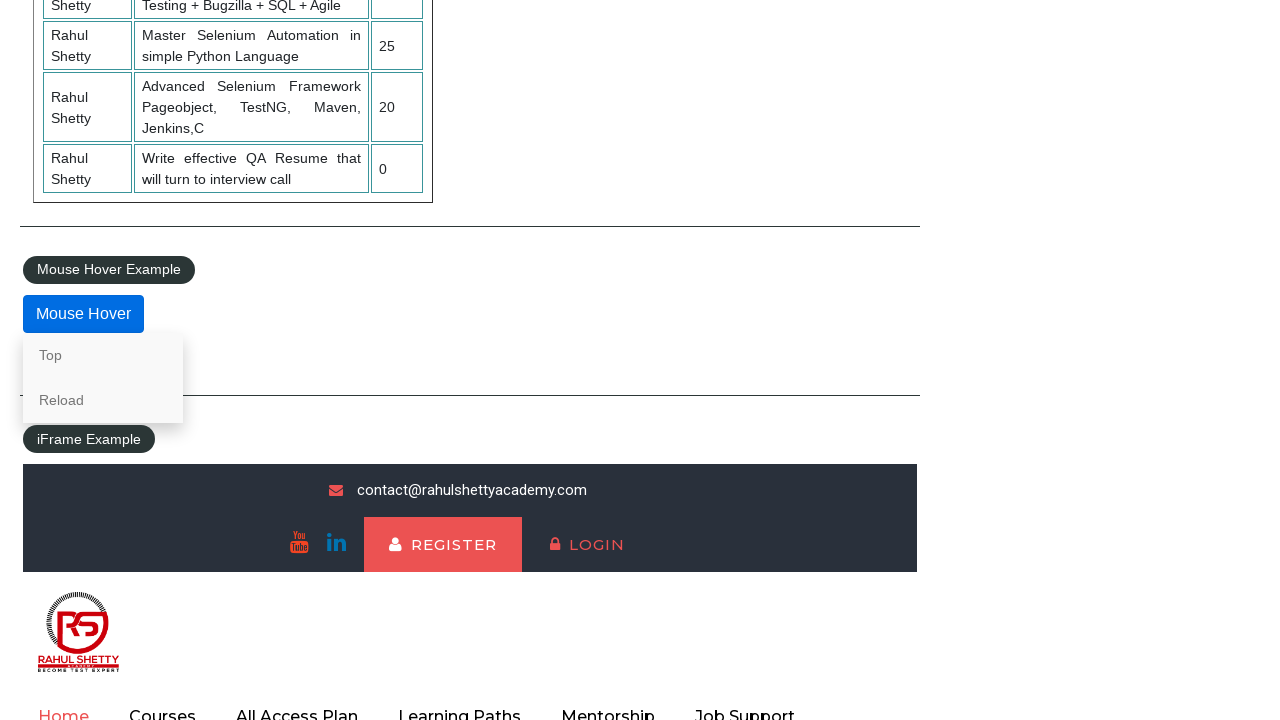

Clicked on the 'Top' option from the dropdown menu at (103, 355) on a:has-text('Top')
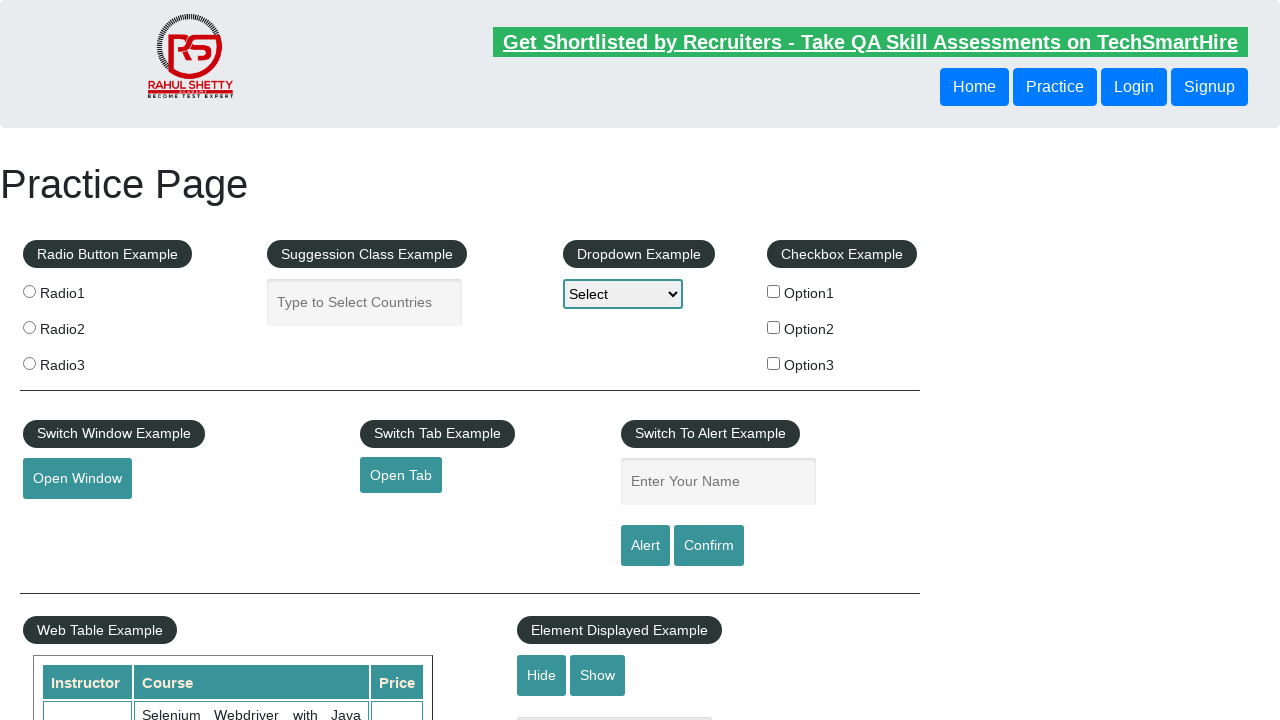

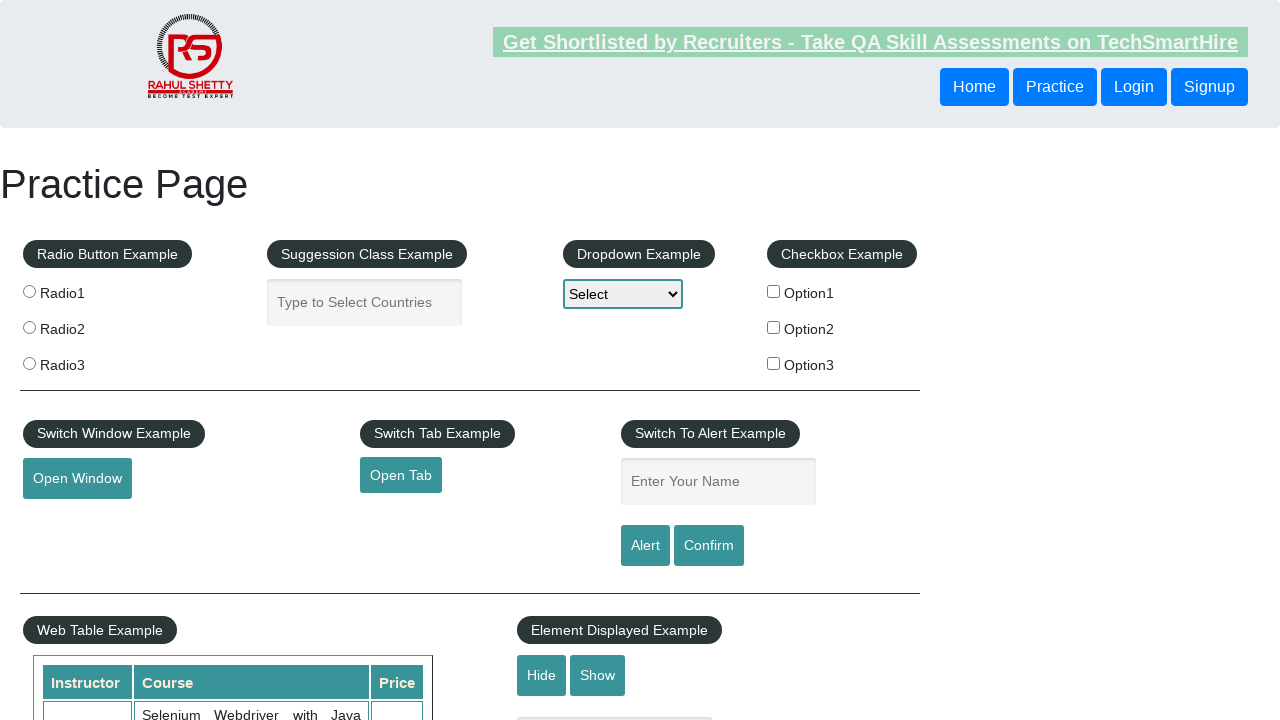